Tests the Medicare procedure code search functionality by accepting the license agreement, entering a procedure code, and submitting a search to verify results are displayed.

Starting URL: https://www.cgsmedicare.com/medicare_dynamic/j15/ptpb/ptp/ptp.aspx

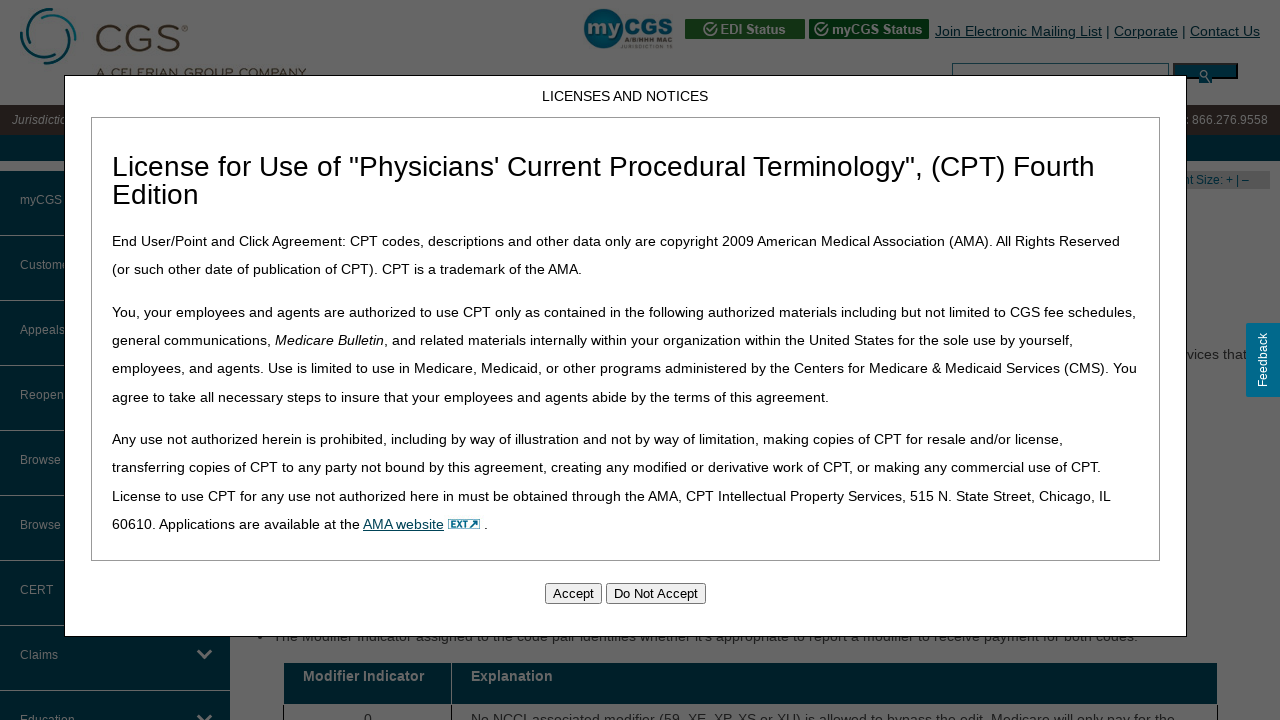

License agreement Accept button appeared
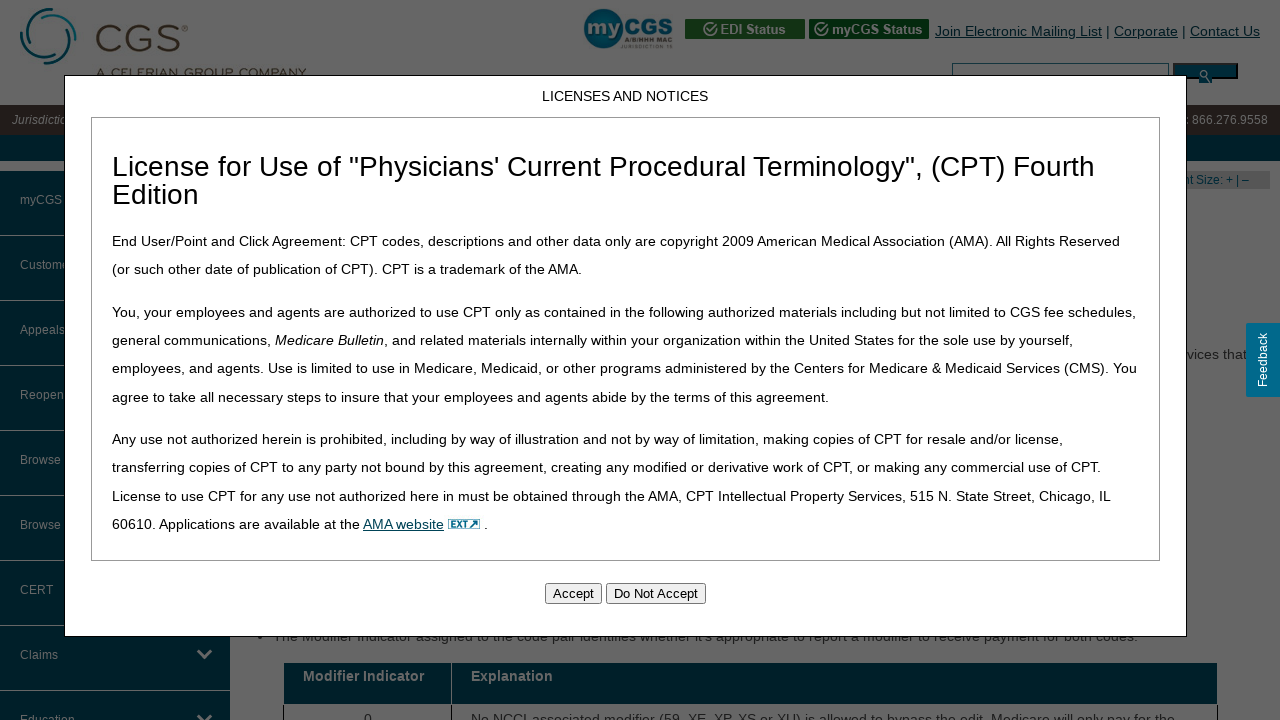

Clicked Accept button to agree to license agreement at (573, 593) on #Accept
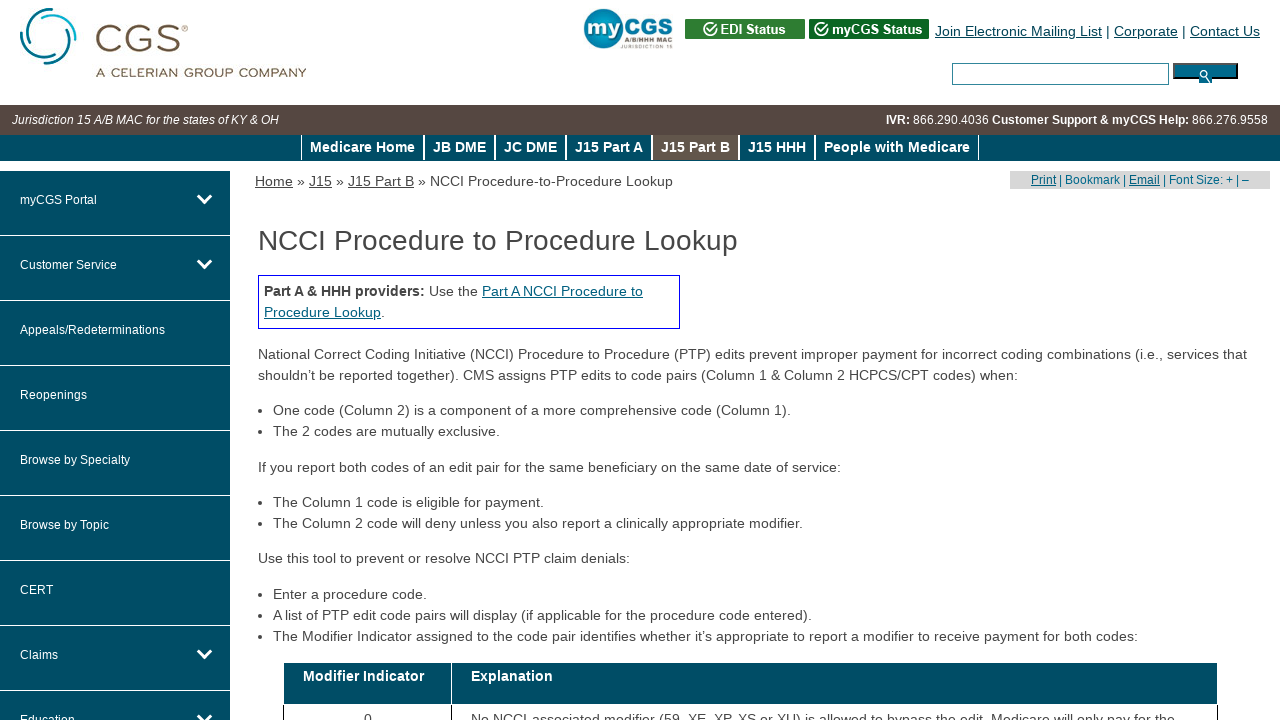

Waited for page to settle after accepting license agreement
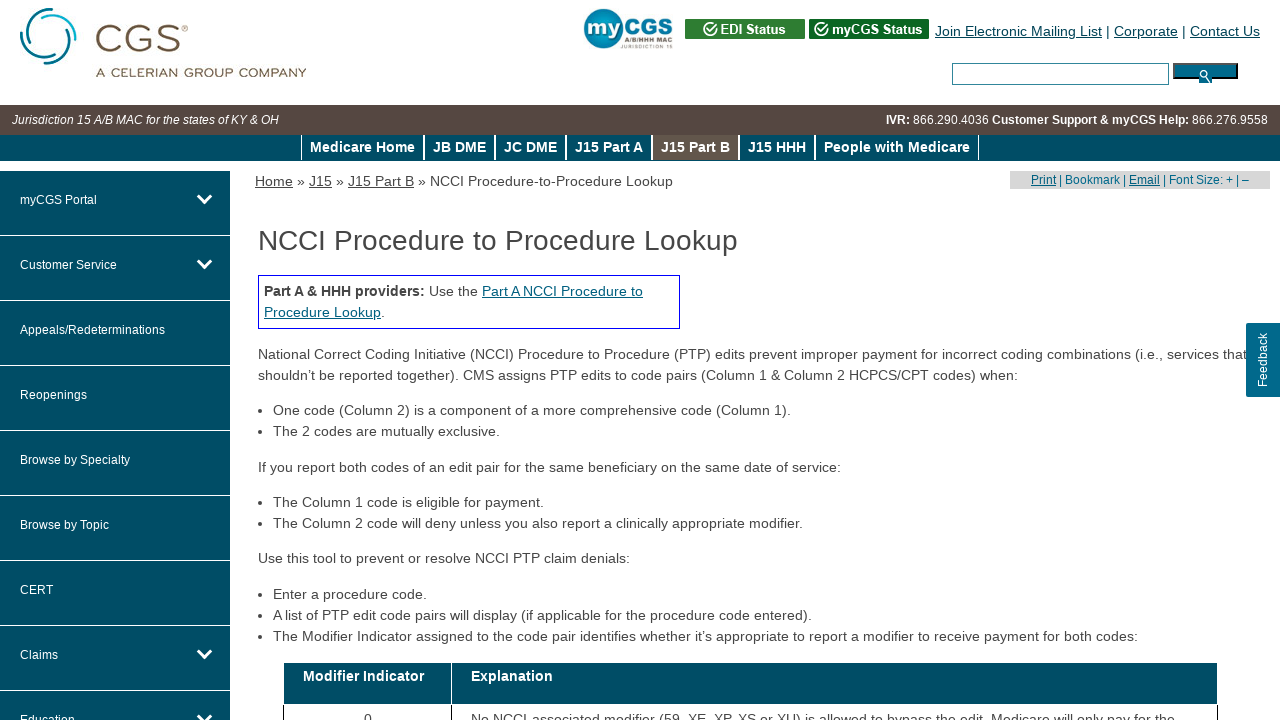

Entered procedure code '99213' in search field on input[name='txtProcCode']
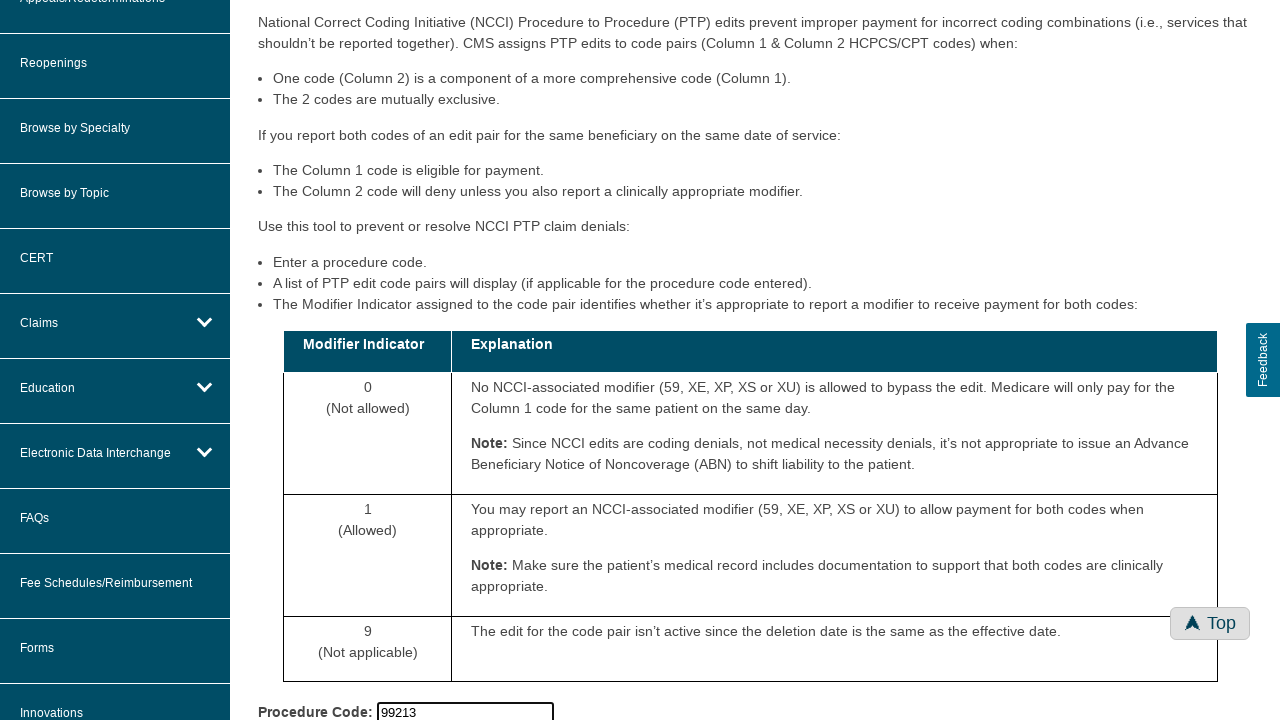

Clicked search button to submit procedure code search at (300, 361) on input[name='Button1']
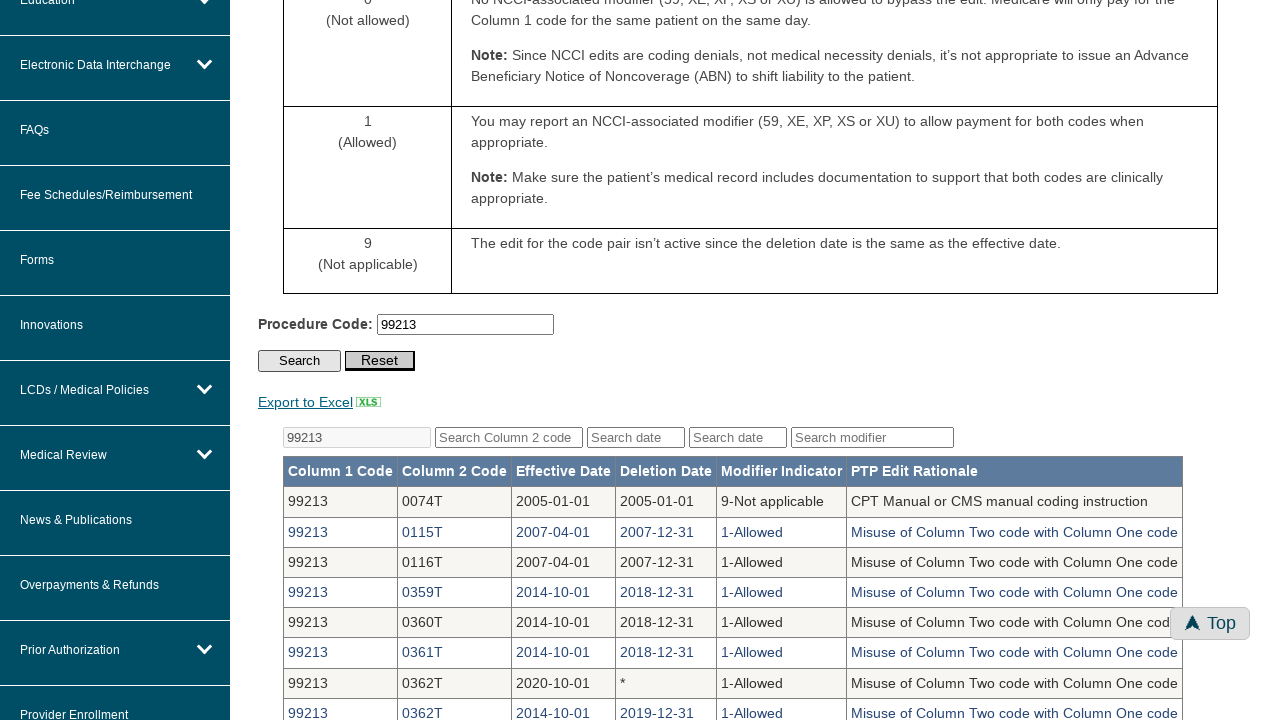

Search results table loaded successfully
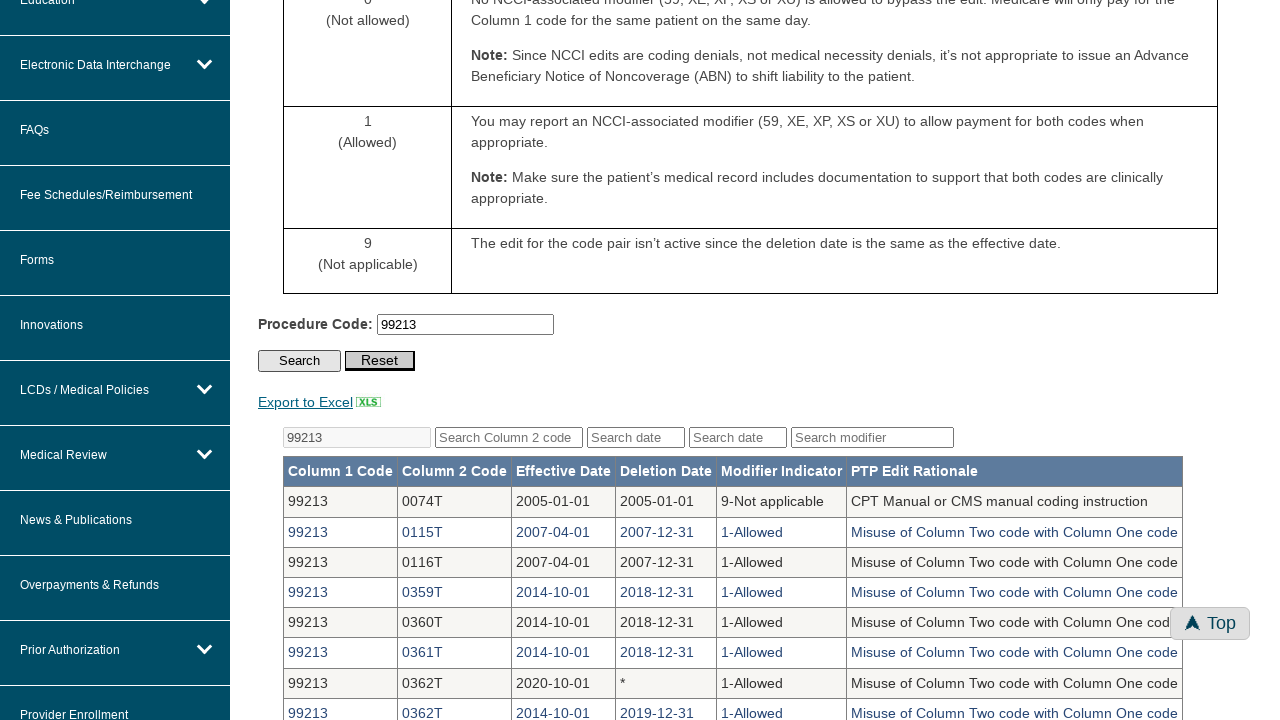

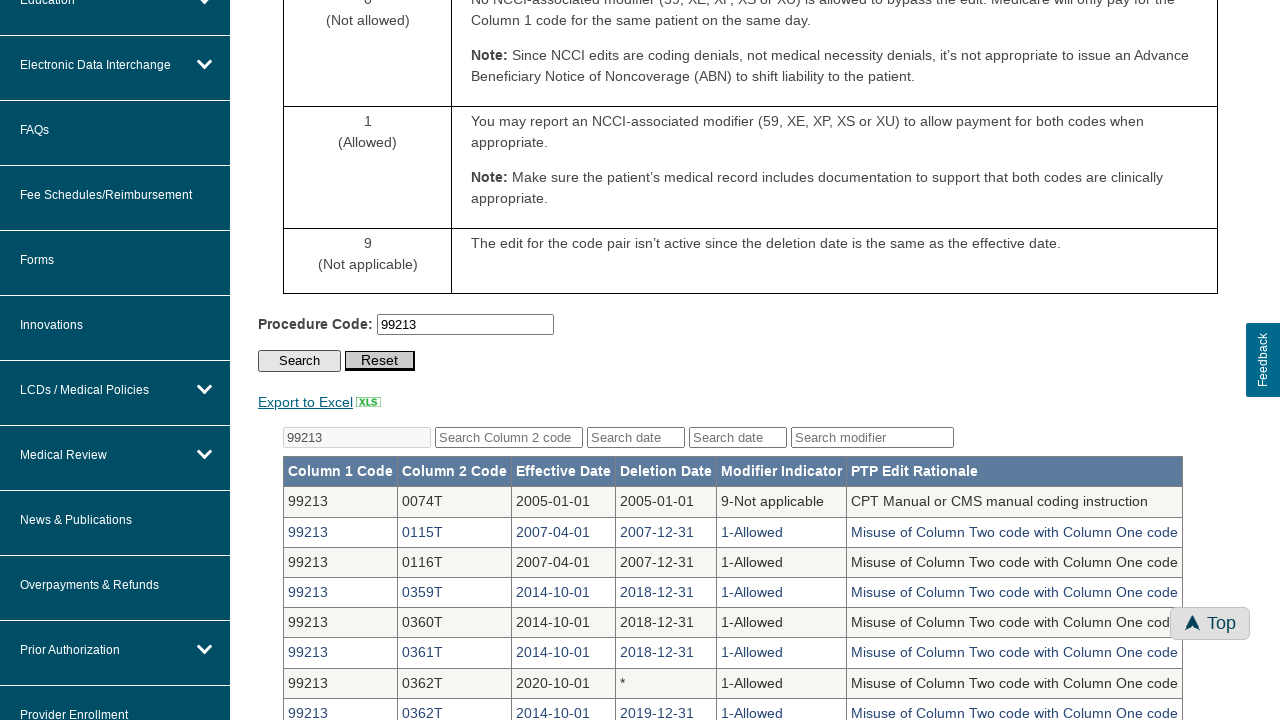